Tests dropdown menu functionality by selecting day, month, and year values from birth date dropdowns using different selection methods (index, visible text)

Starting URL: https://testotomasyonu.com/form

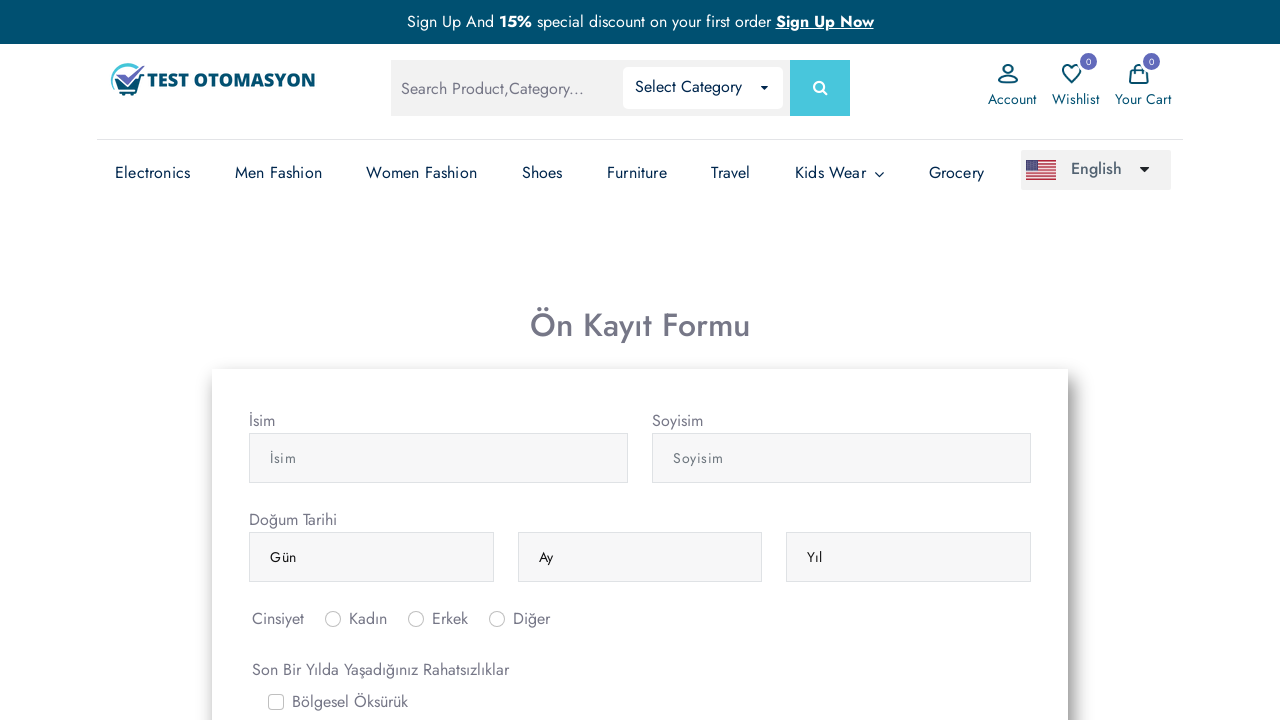

Navigated to https://testotomasyonu.com/form
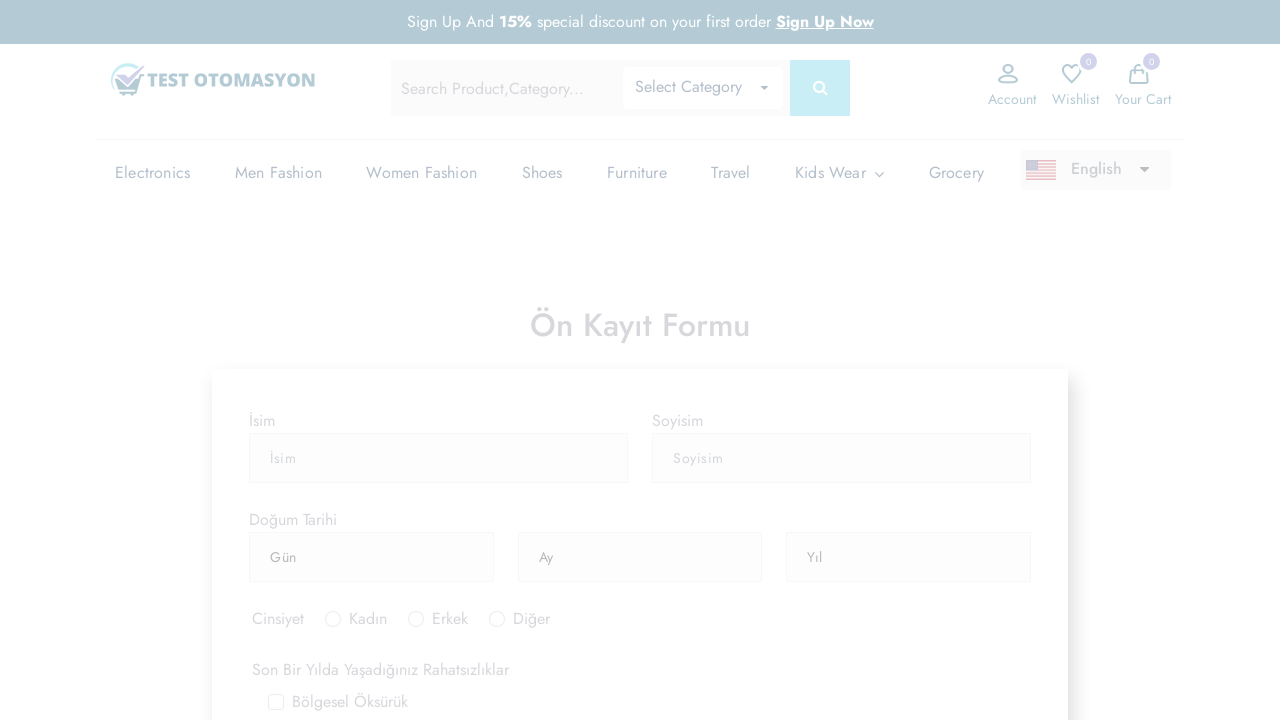

Located day dropdown element
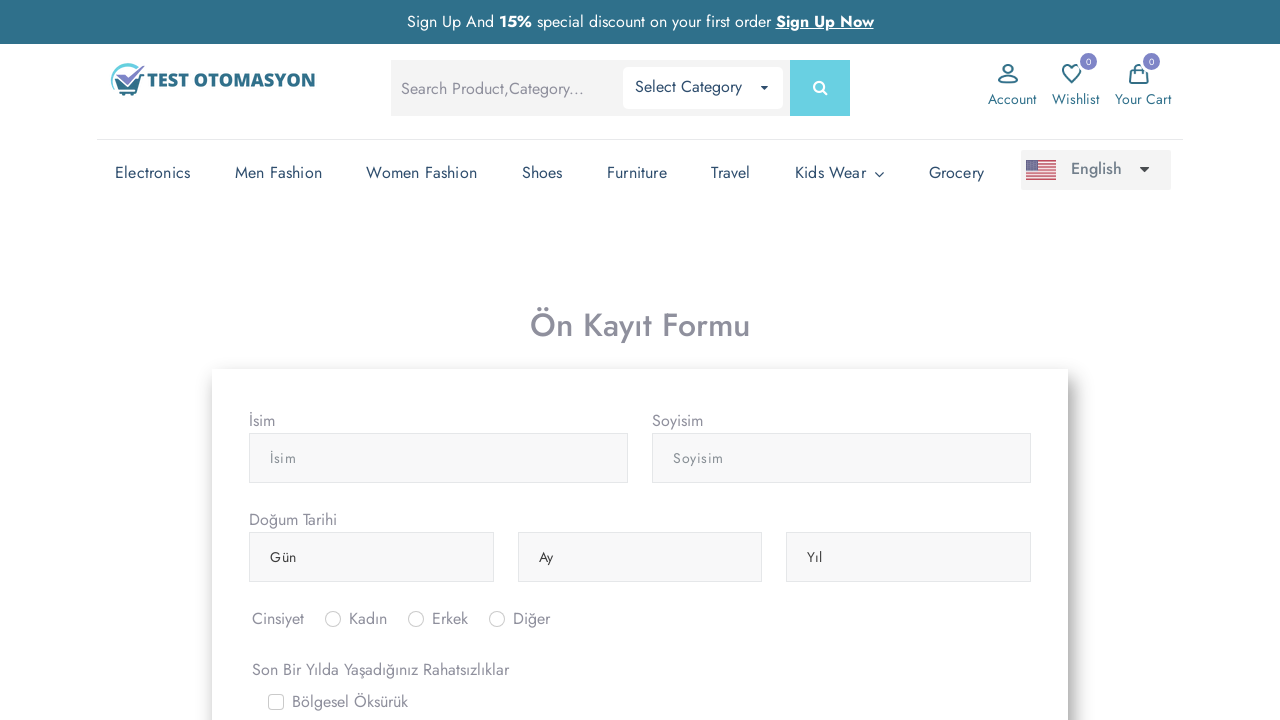

Selected day option at index 5 (6th option) from day dropdown on (//select[@class='form-control'])[1]
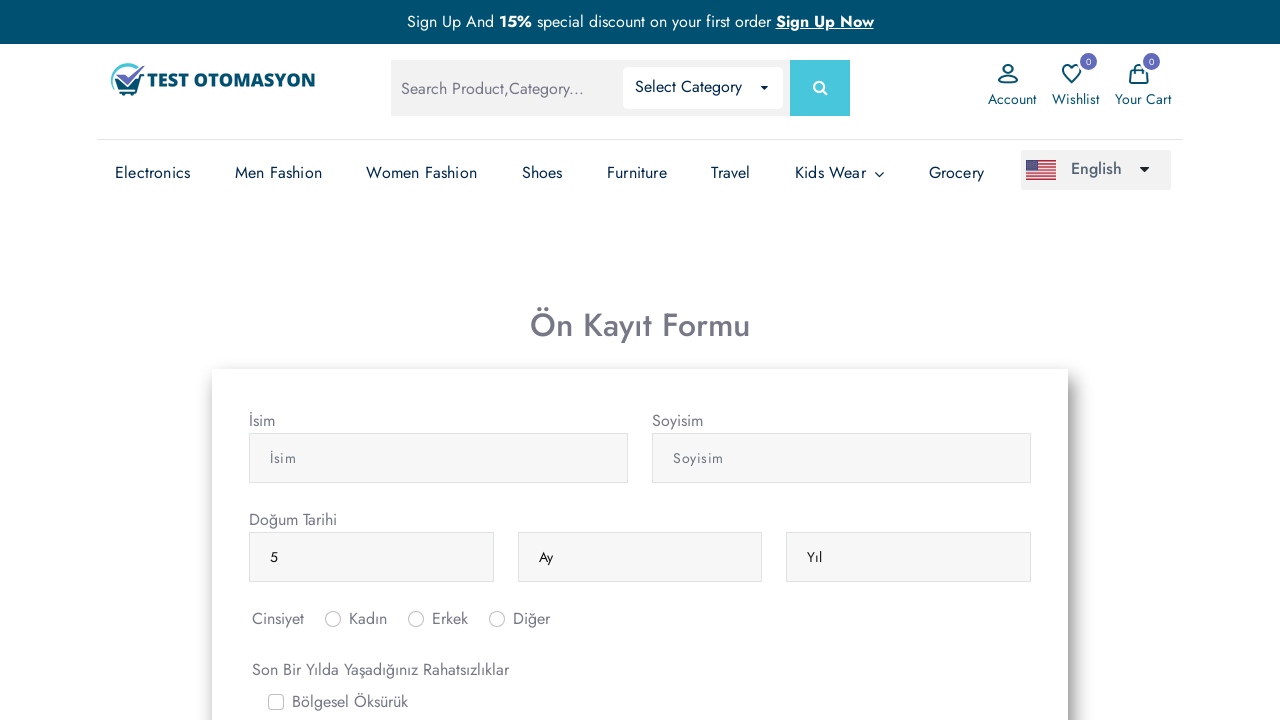

Located month dropdown element
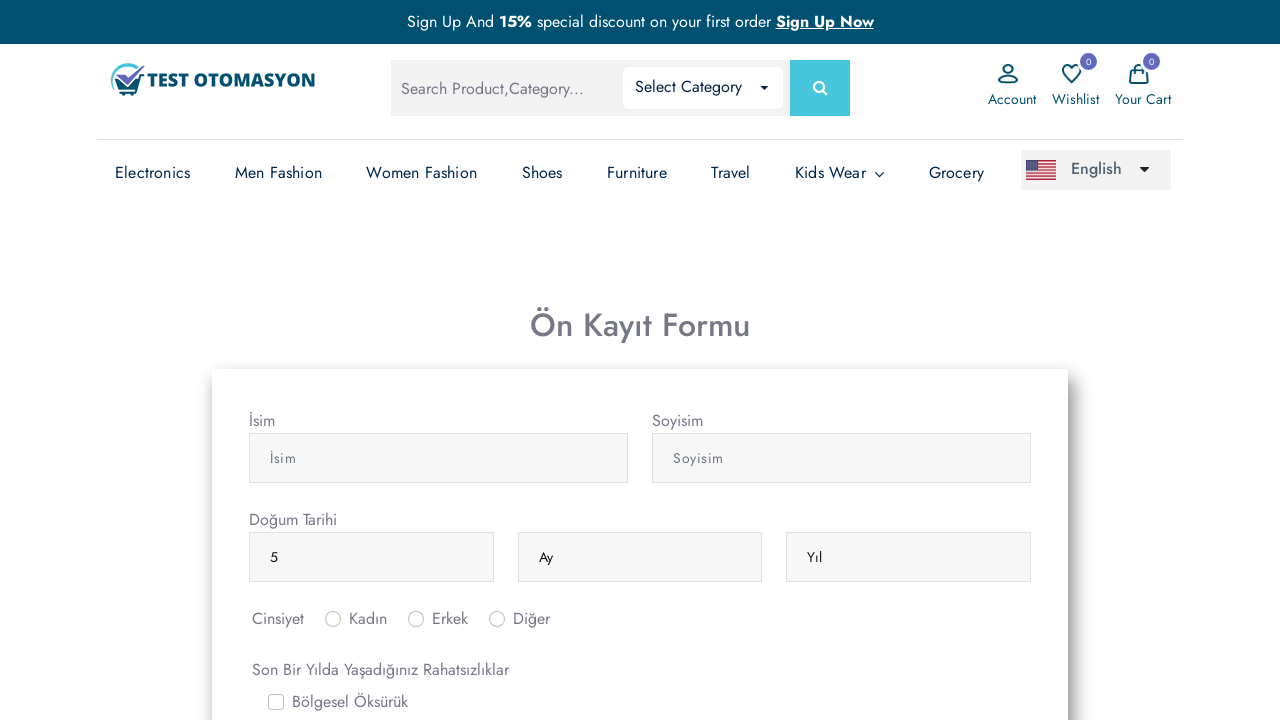

Selected 'Nisan' (April) from month dropdown using visible text on (//select[@class='form-control'])[2]
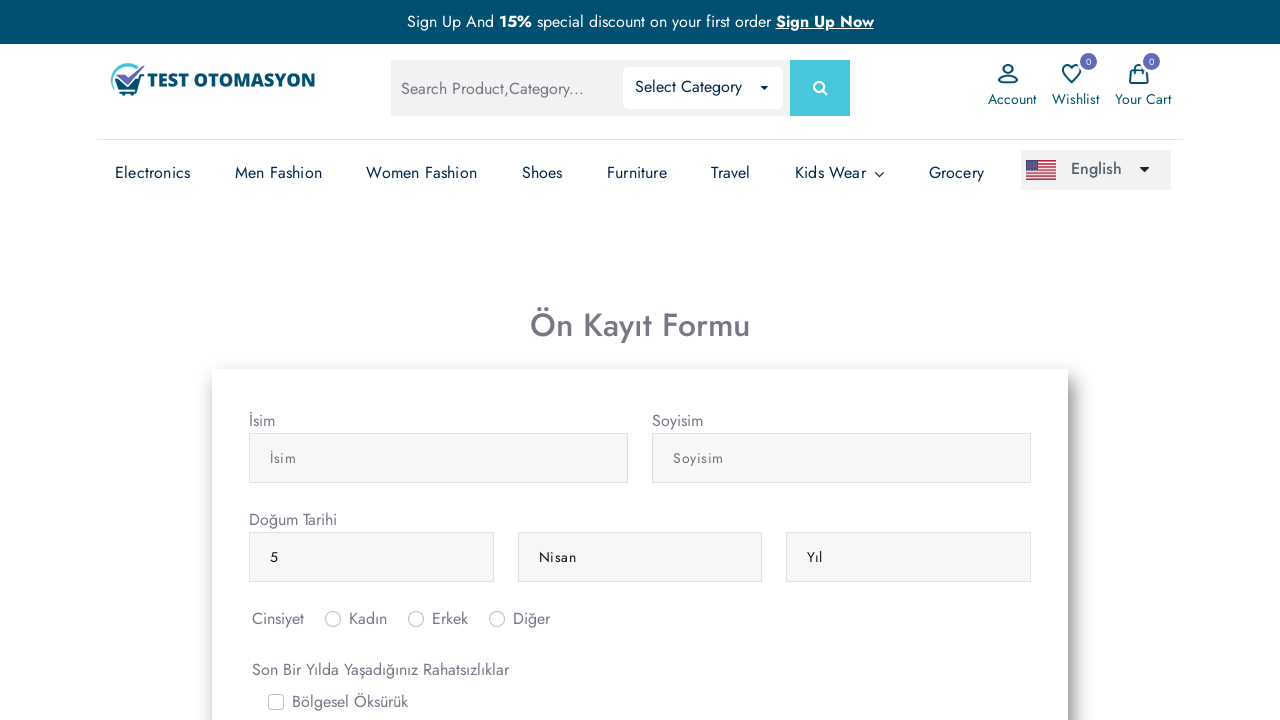

Located year dropdown element
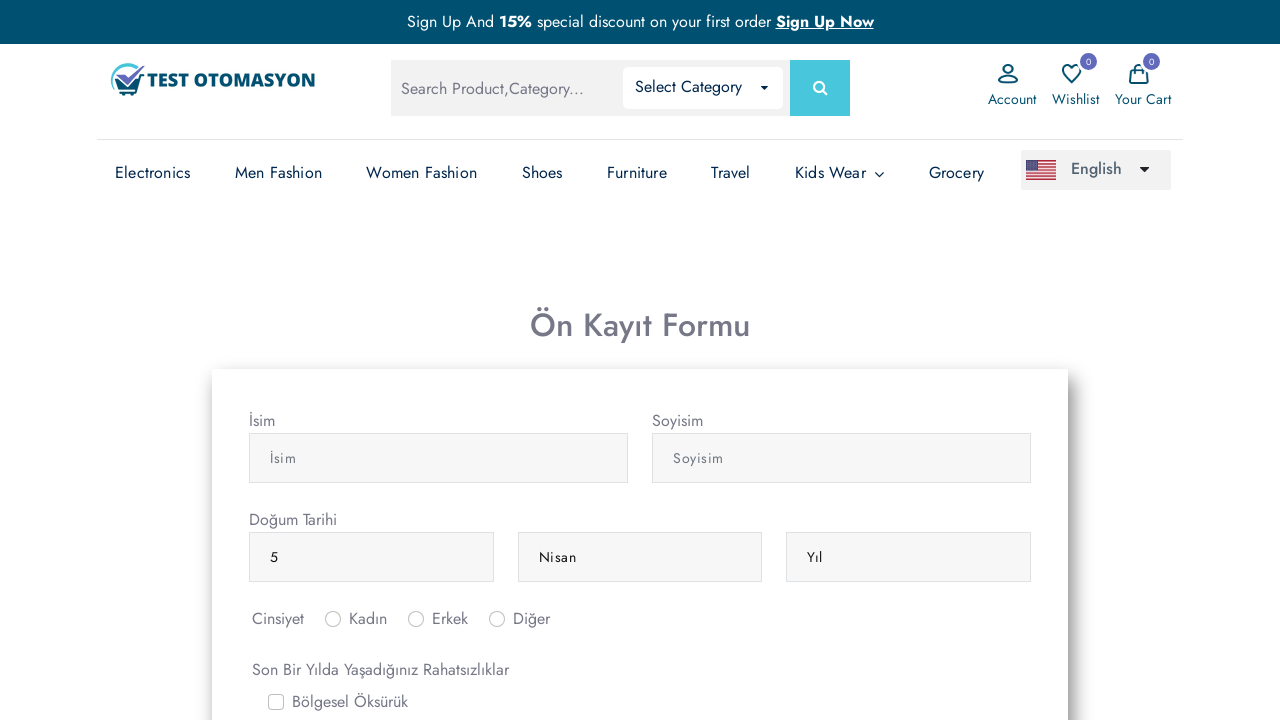

Selected '1990' from year dropdown using visible text on (//select[@class='form-control'])[3]
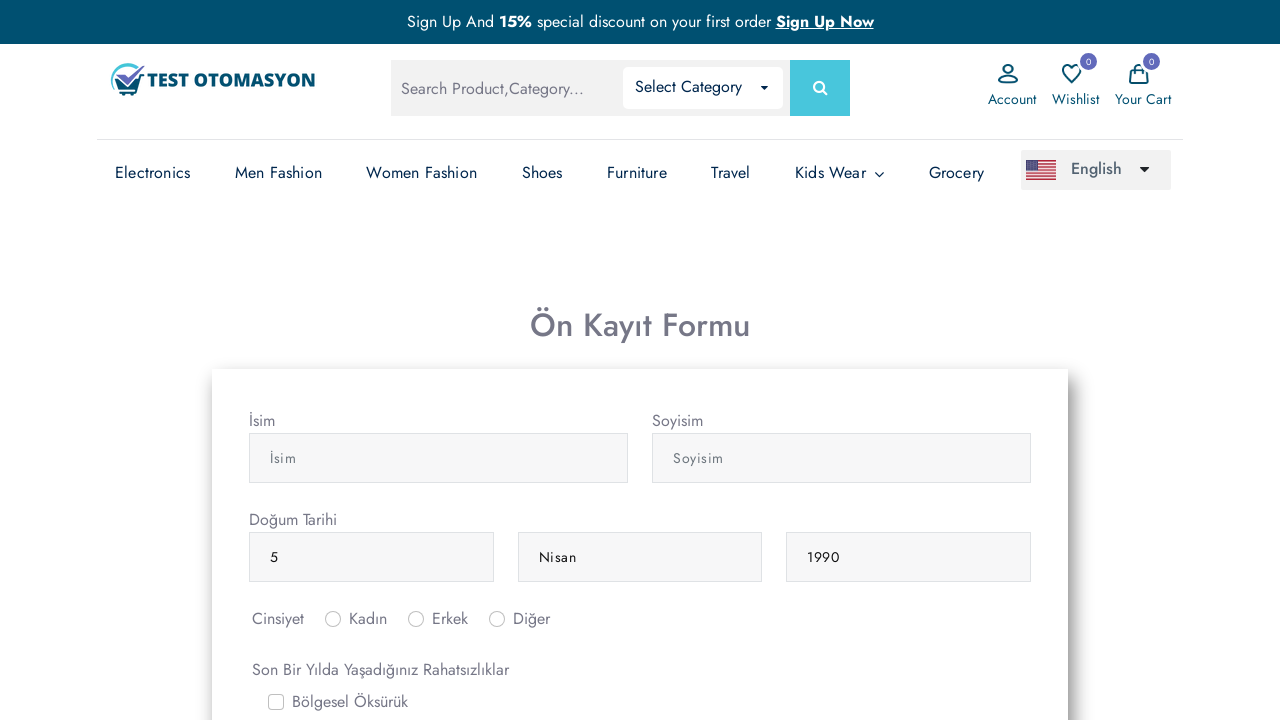

Waited 500ms for dropdown selections to register
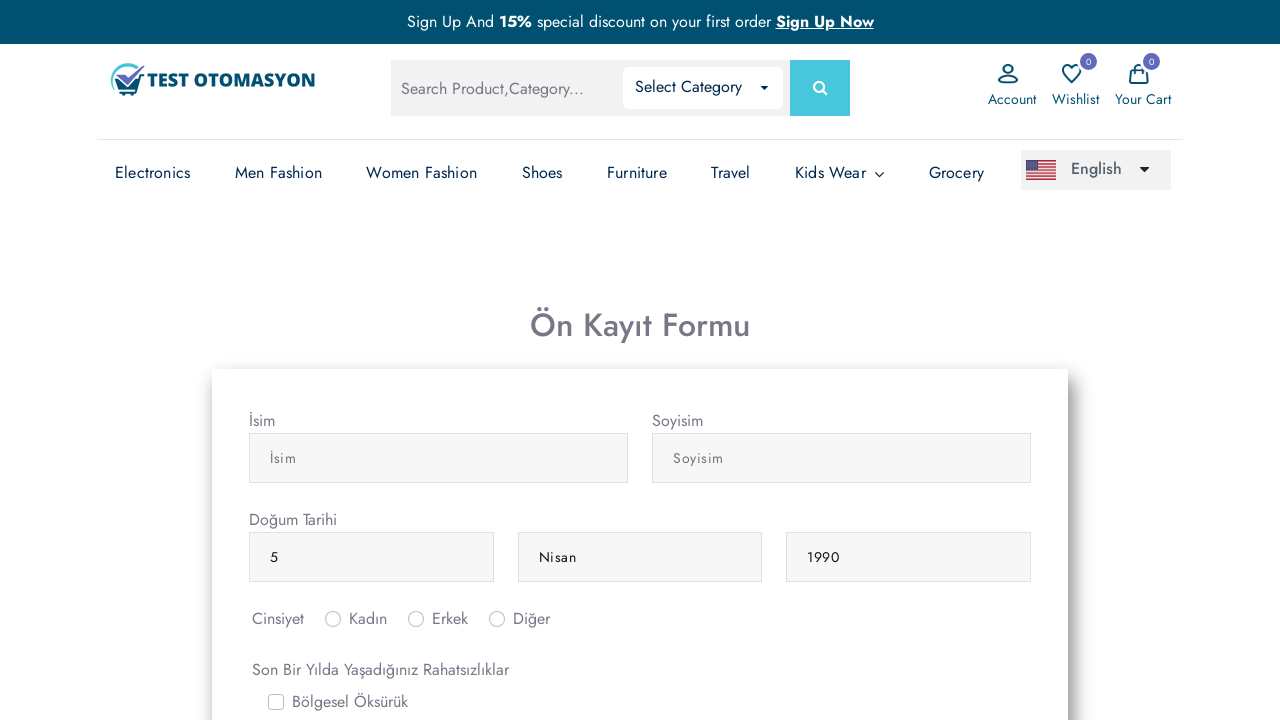

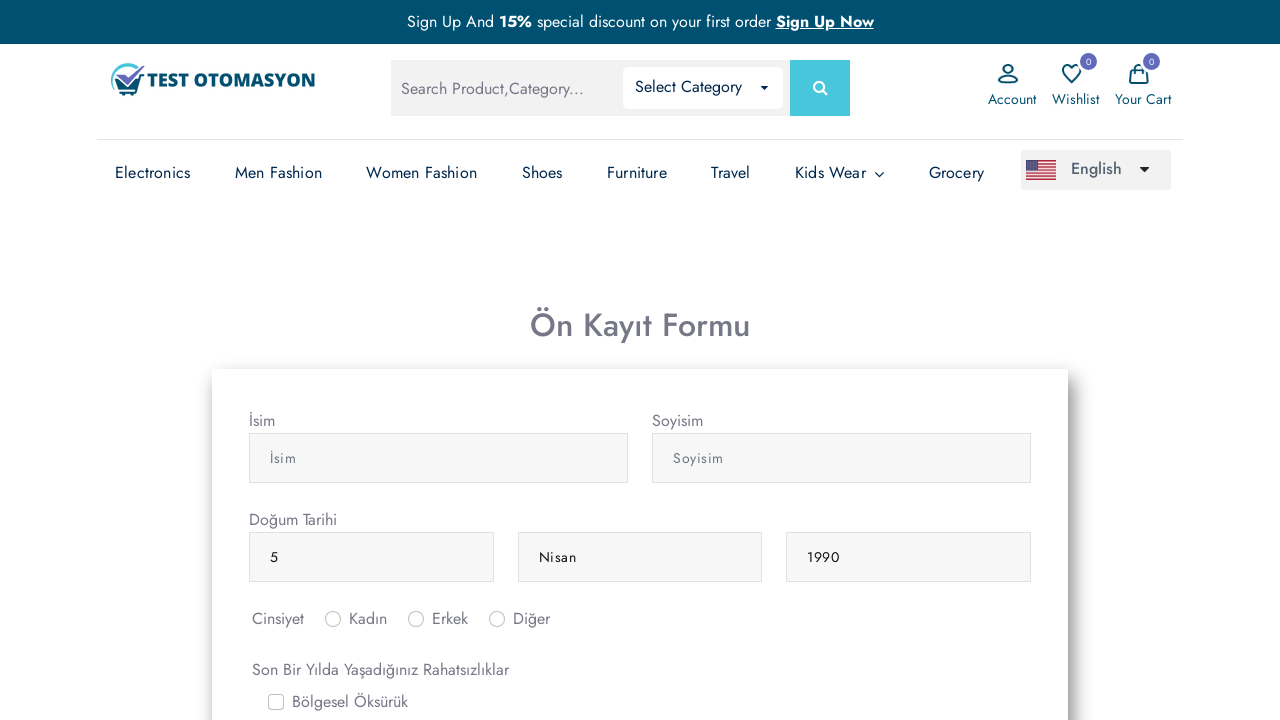